Tests that entering a number below 50 triggers an alert with "Number is too small" message

Starting URL: https://kristinek.github.io/site/tasks/enter_a_number

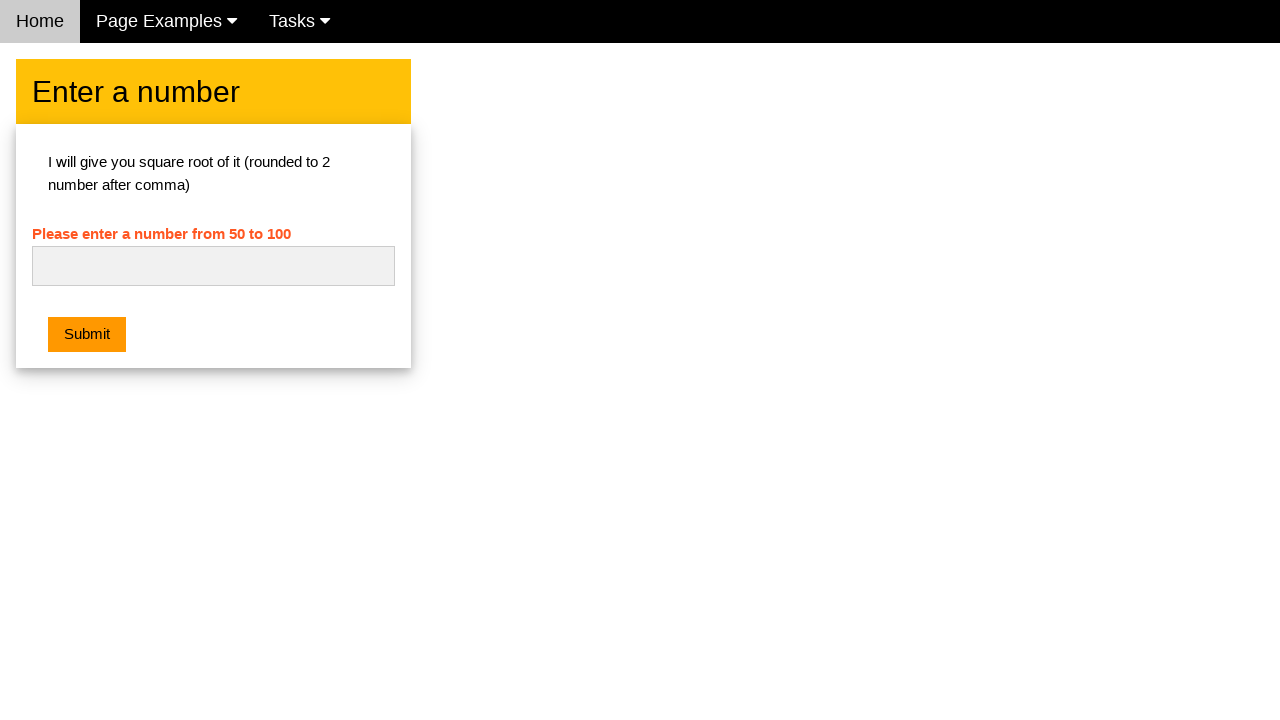

Filled number input field with '35' (below minimum of 50) on #numb
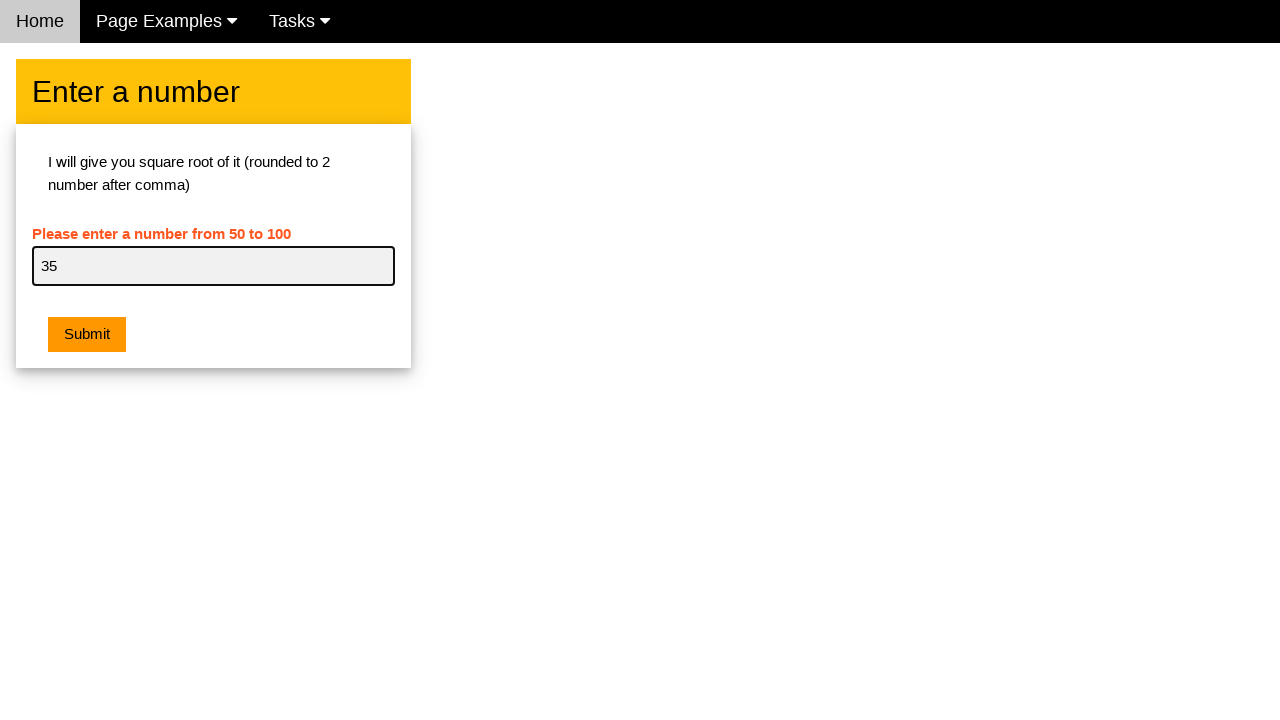

Clicked submit button to trigger validation at (87, 335) on .w3-btn
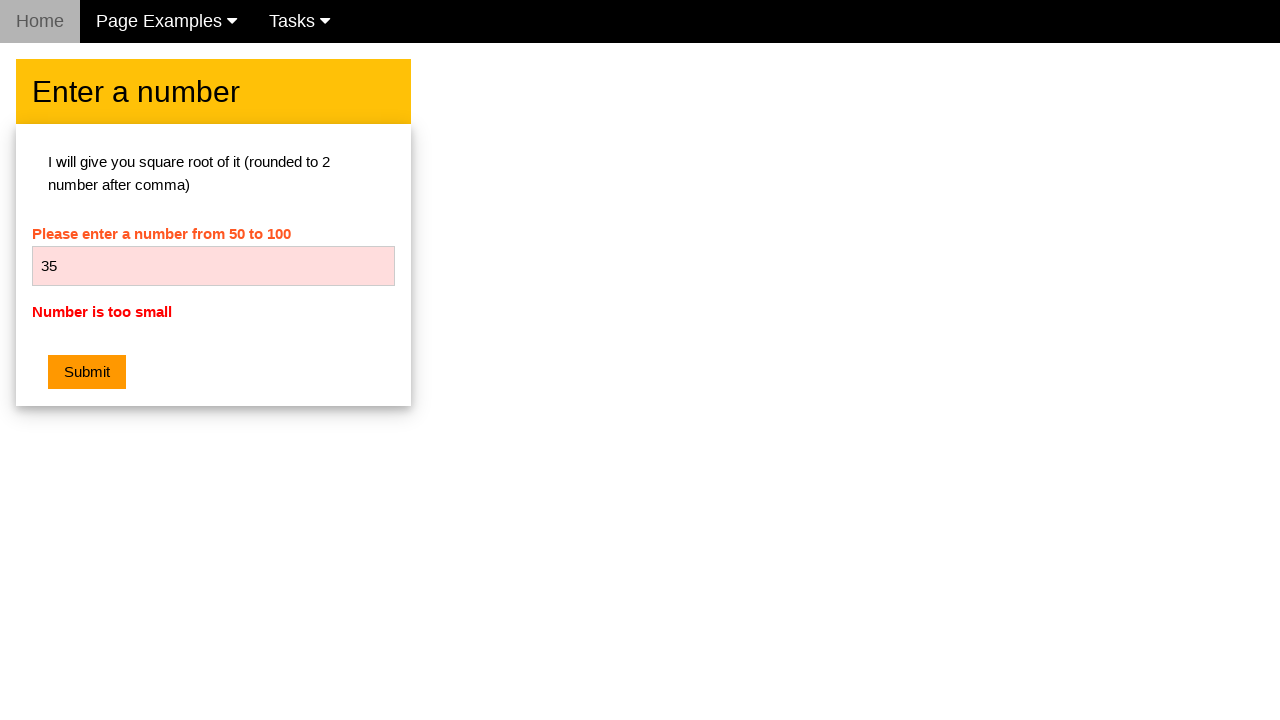

Set up dialog handler to accept alert
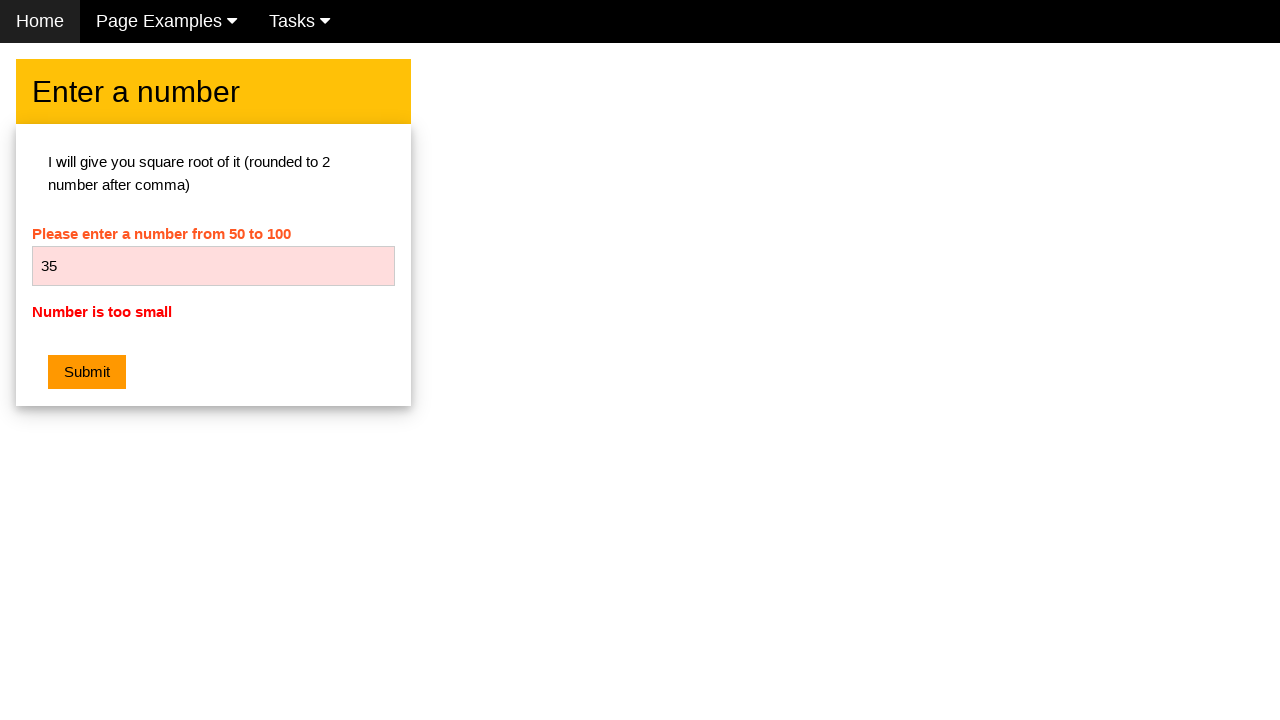

Waited 500ms for alert dialog to appear and be processed
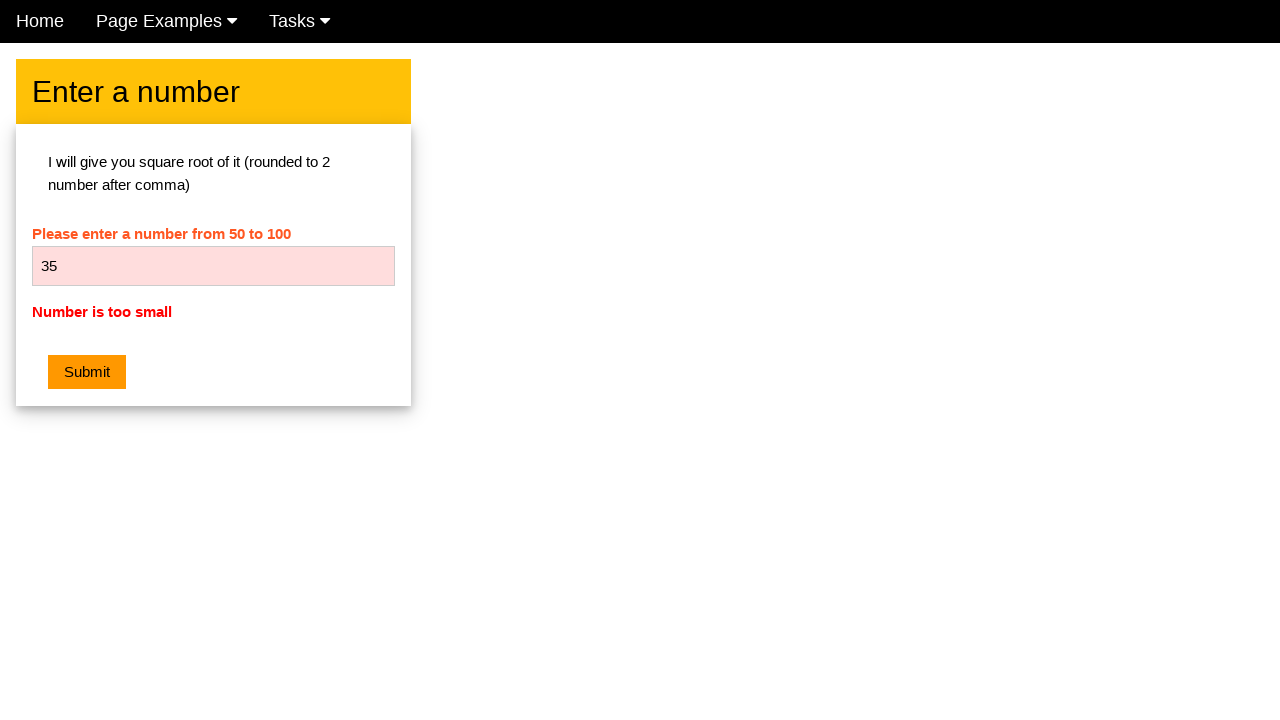

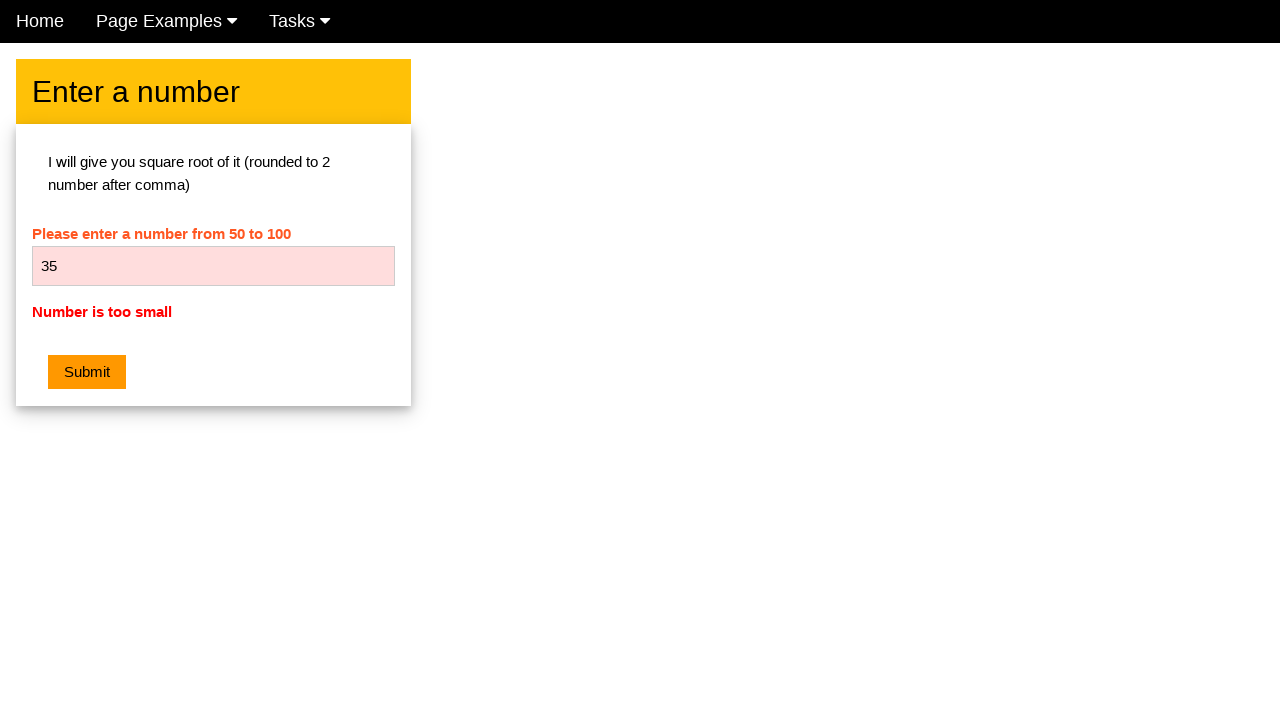